Tests the Marriott homepage by verifying the page title and clicking the Find Hotels button to initiate a hotel search.

Starting URL: https://www.marriott.com

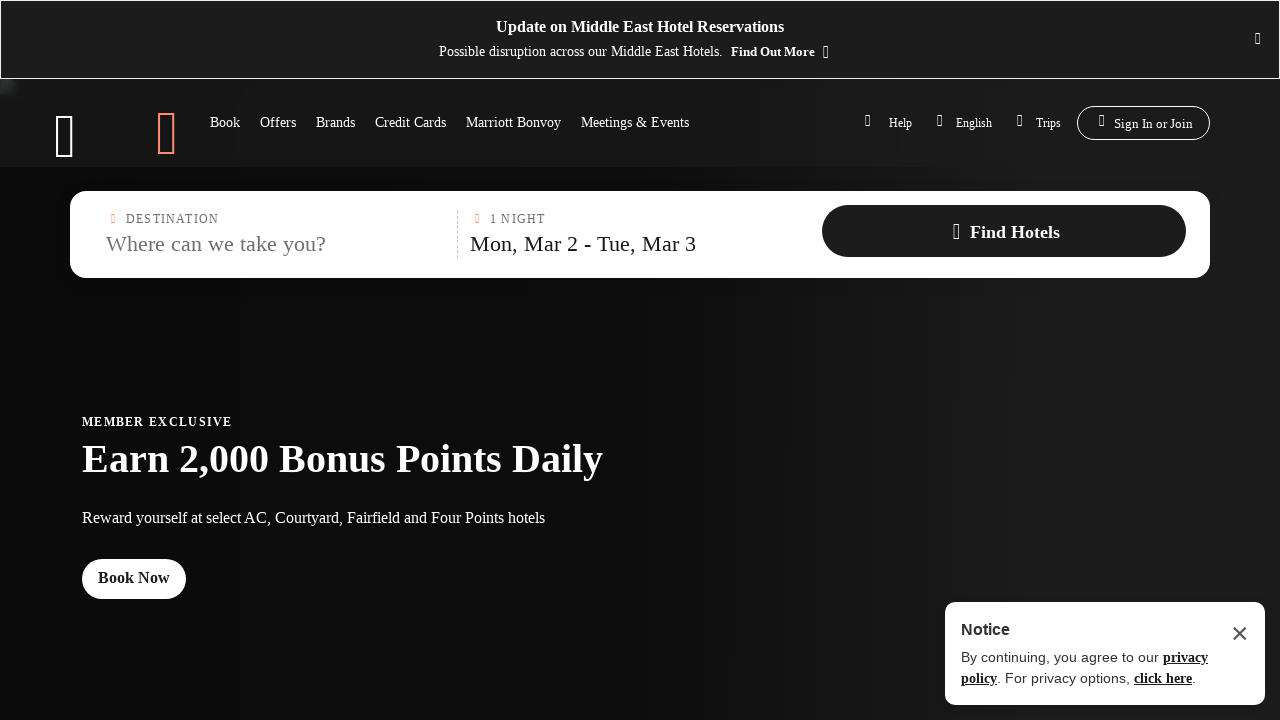

Waited for page to load (domcontentloaded state)
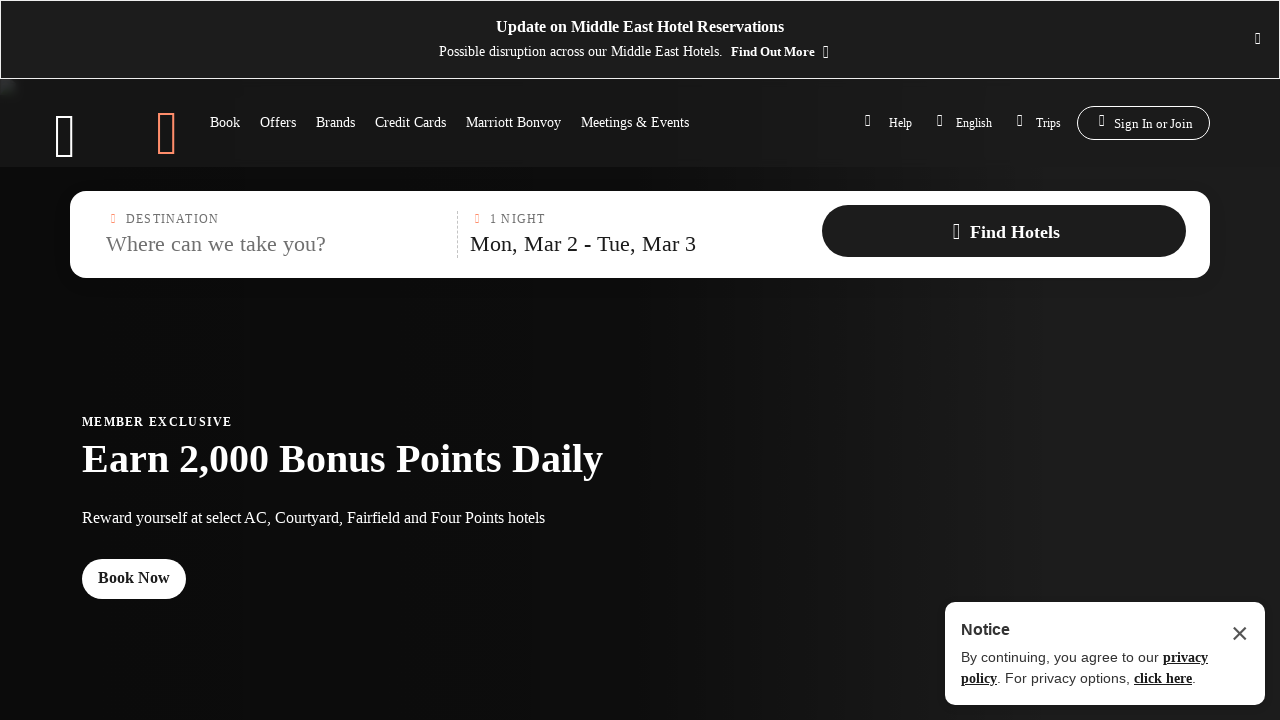

Verified page title is 'Marriott Bonvoy Hotels | Book Directly & Get Exclusive Rates'
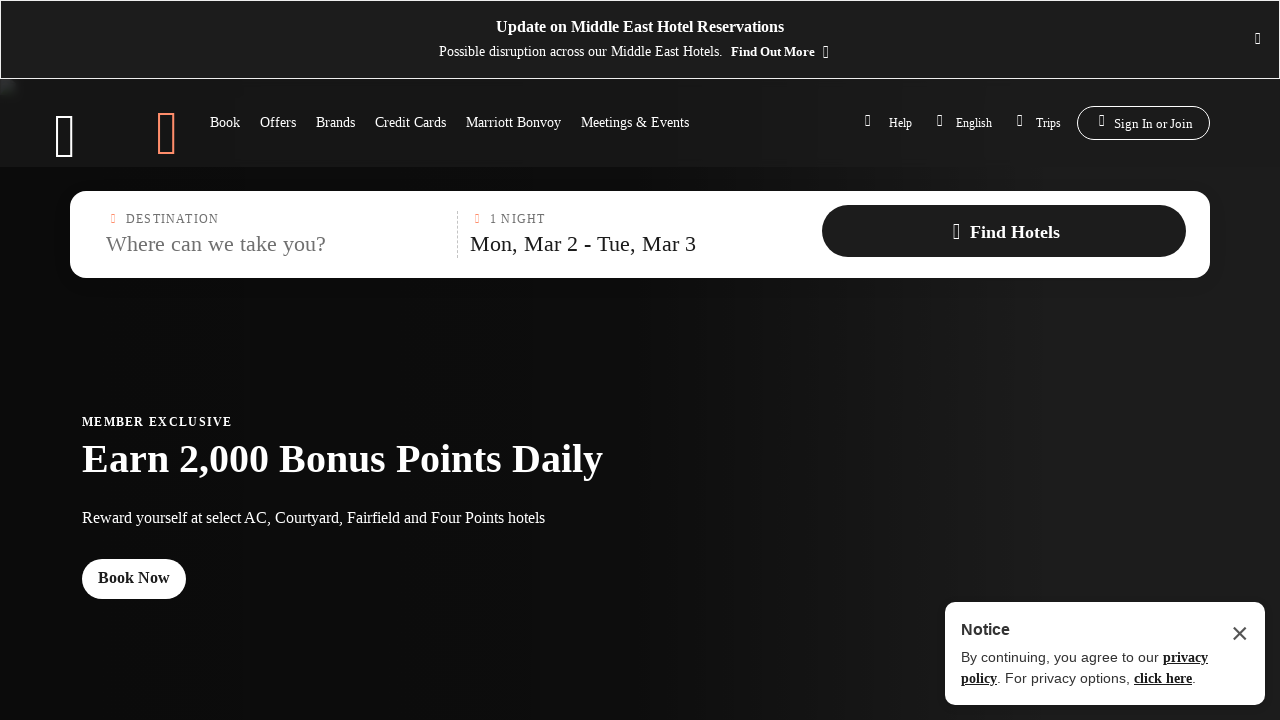

Clicked Find Hotels button to initiate hotel search at (1004, 231) on button:has-text('Find Hotels')
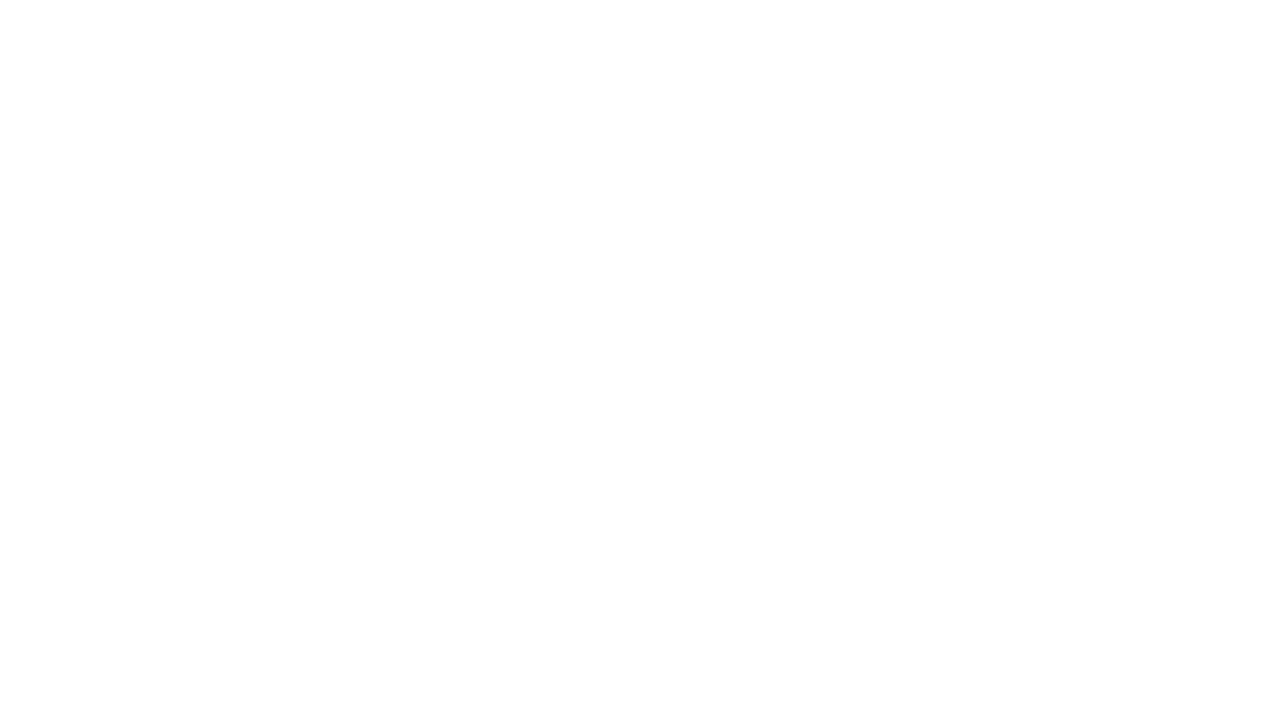

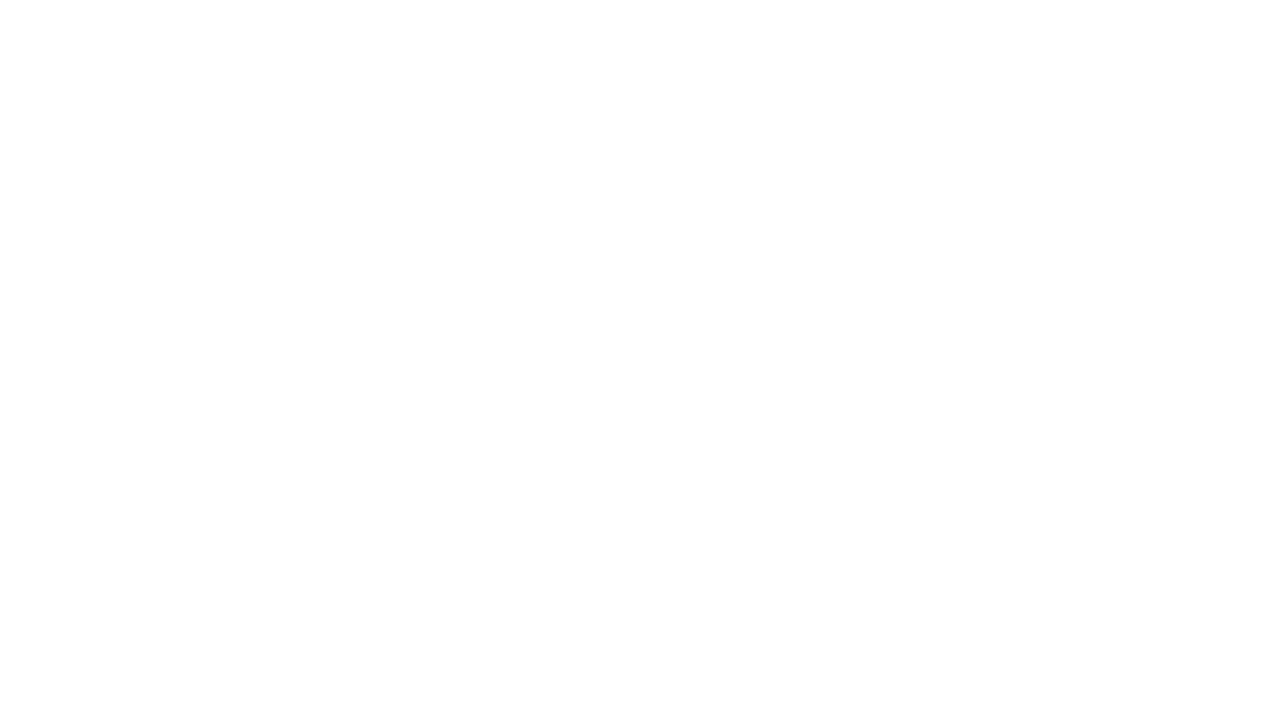